Navigates to Flipkart website and executes a JavaScript console.log statement to verify JavaScript execution capability

Starting URL: https://flipkart.com

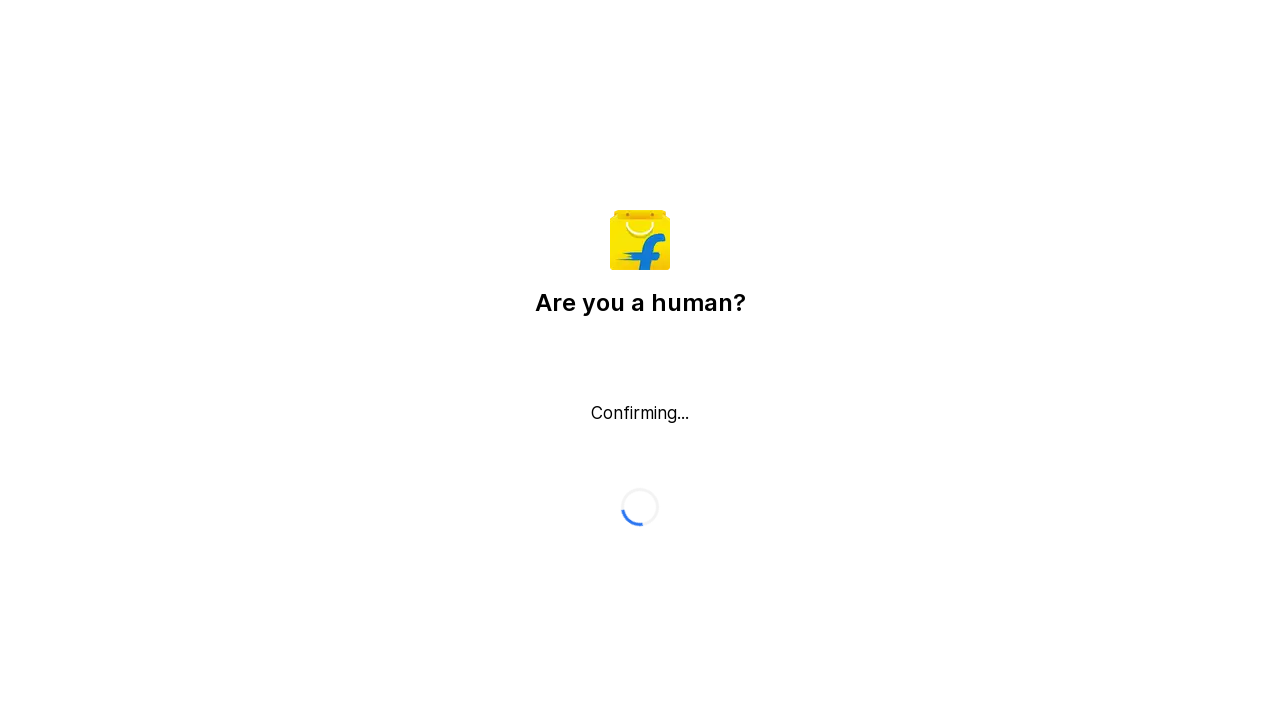

Navigated to Flipkart website
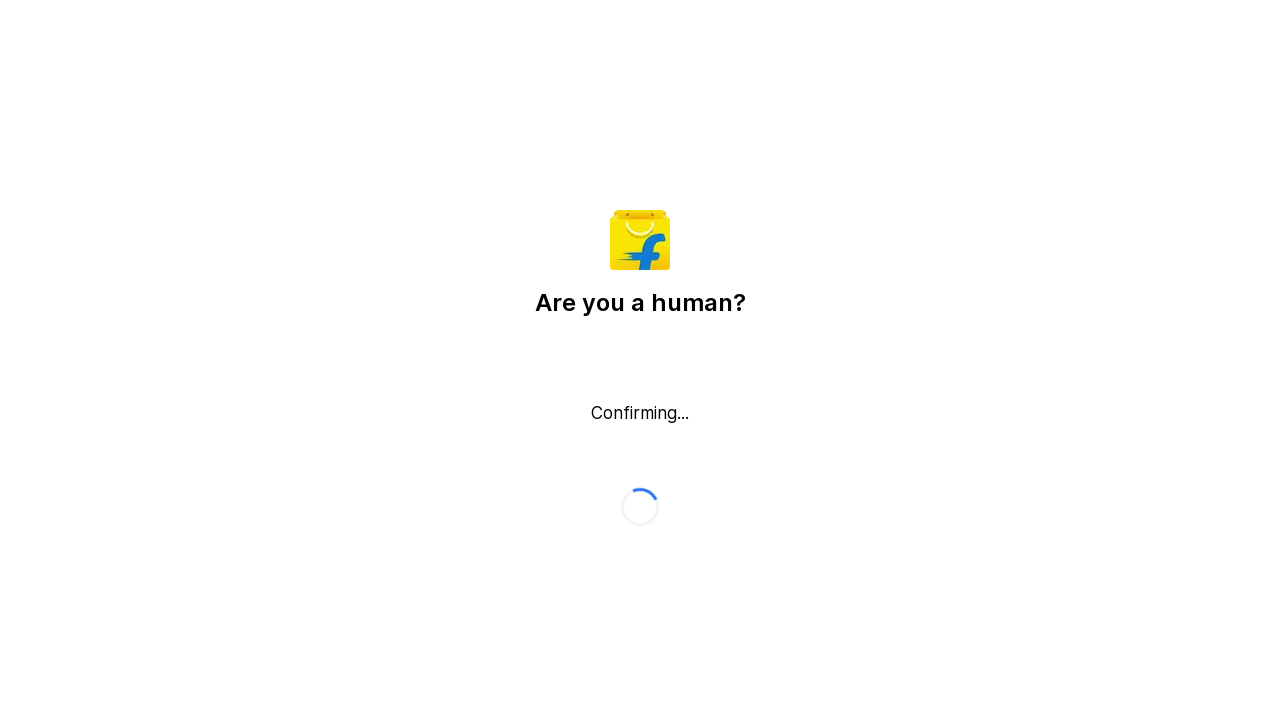

Executed JavaScript console.log statement
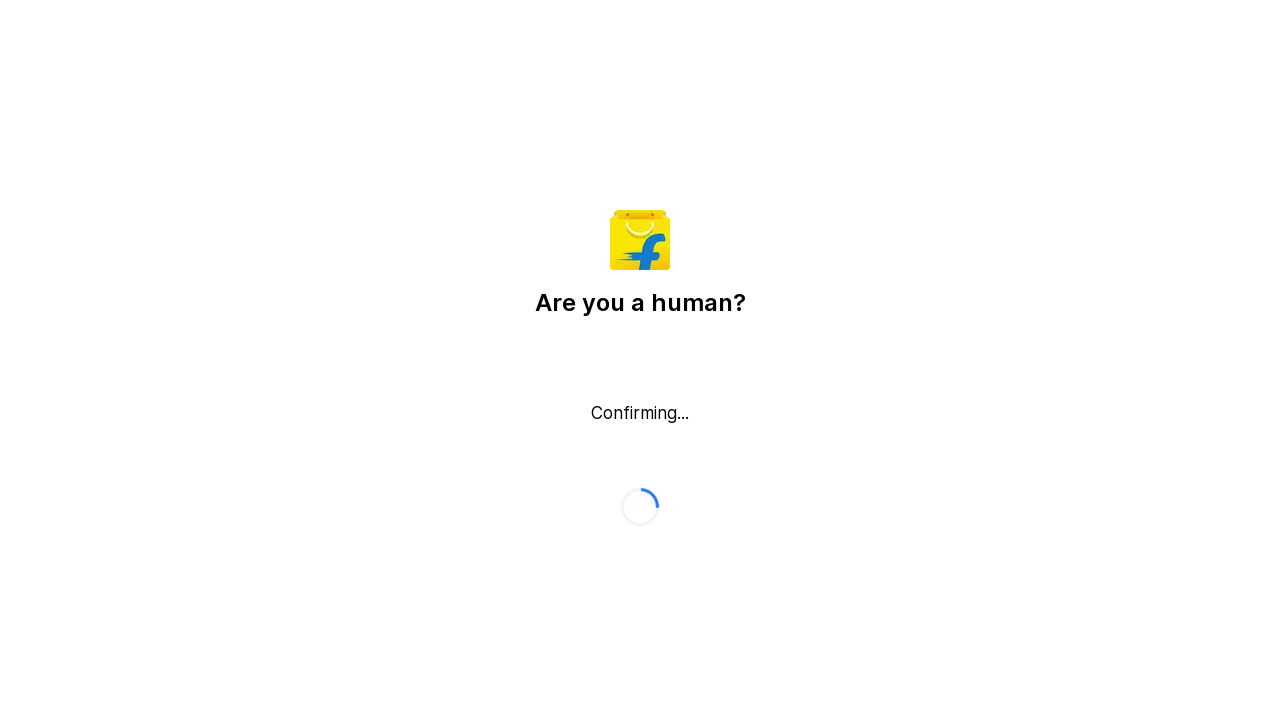

Page fully loaded with network idle state
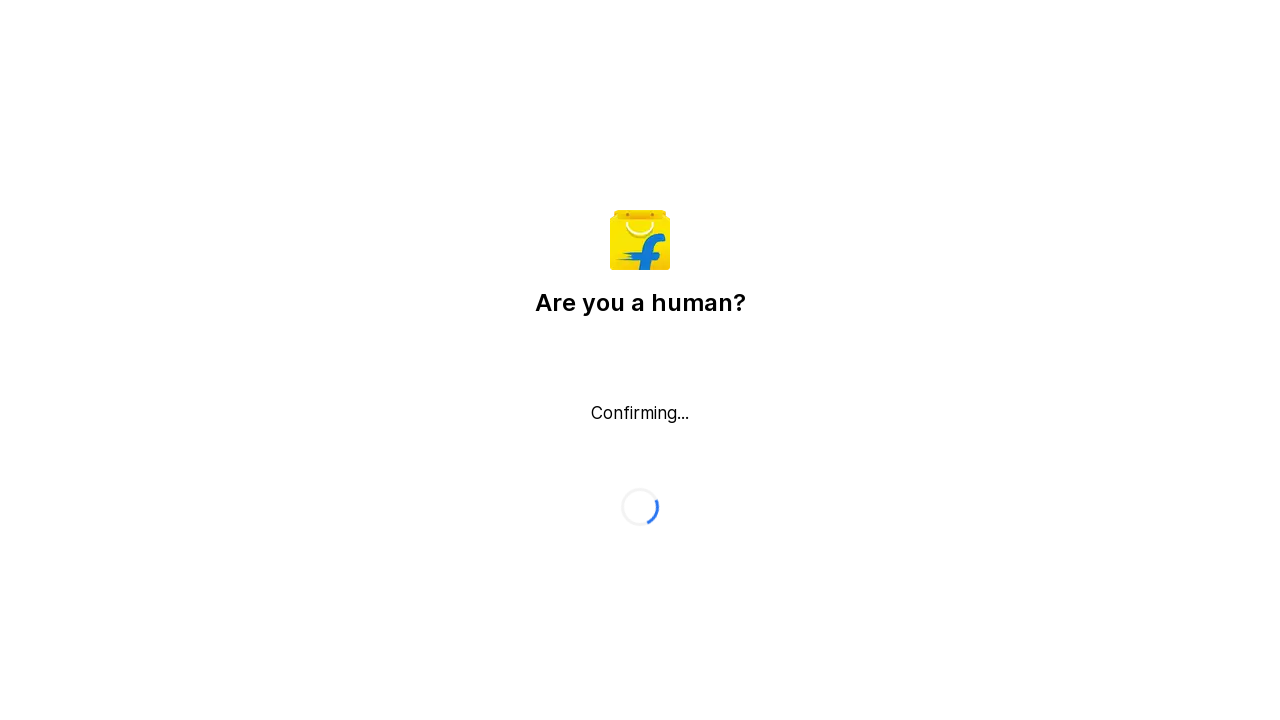

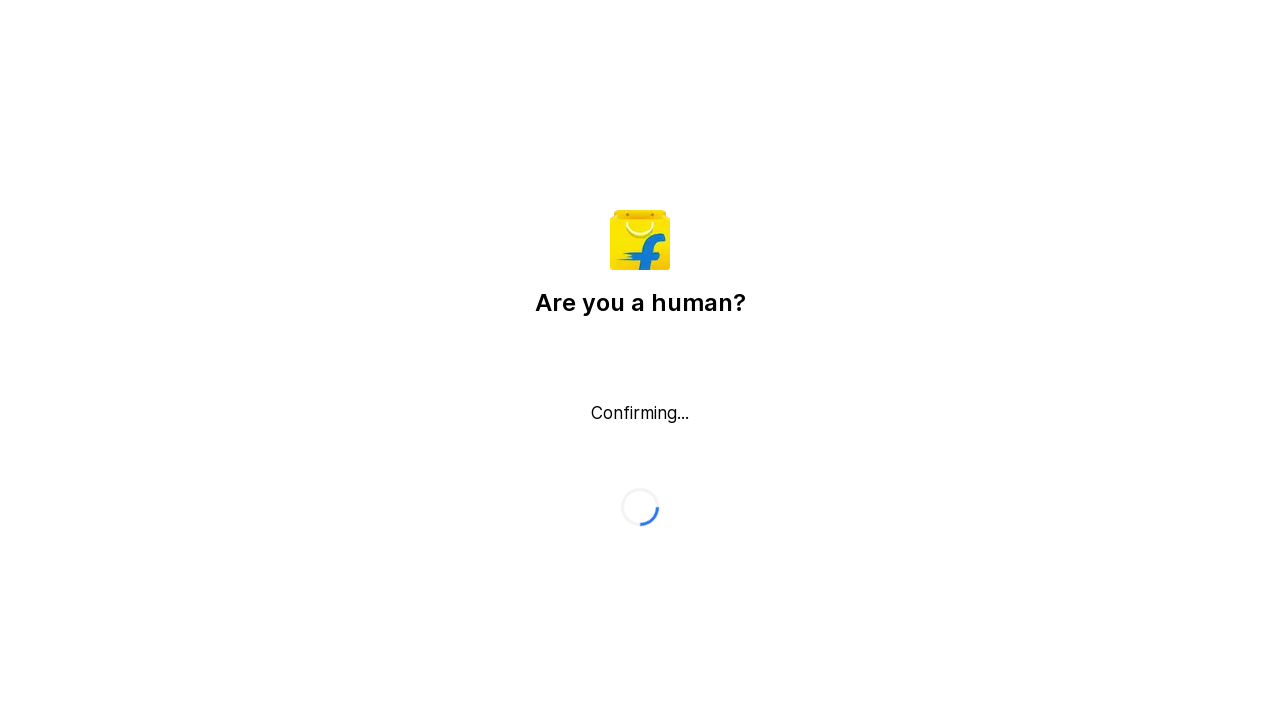